Opens a chat widget, clicks on details, then clicks on terms of service link which opens in a new tab, and verifies the new page URL and title

Starting URL: https://prod.buerokratt.ee

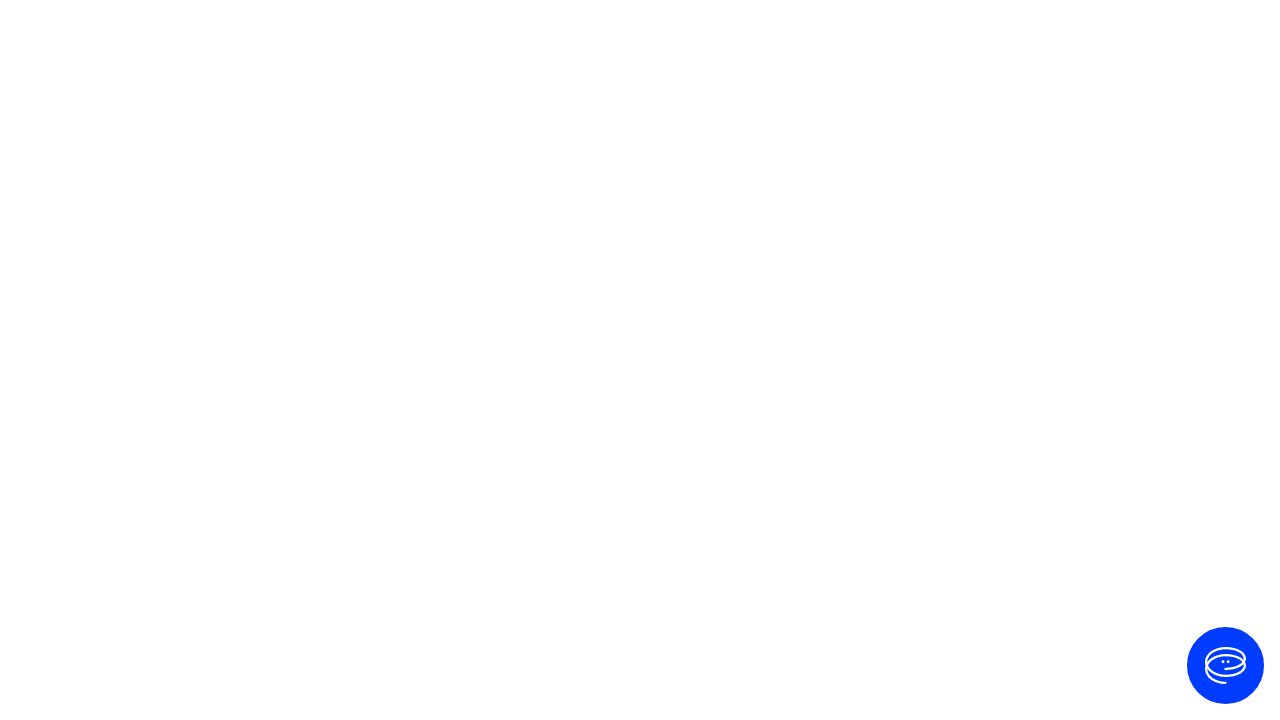

Opened chat widget at (1226, 666) on internal:label="Ava vestlus"i
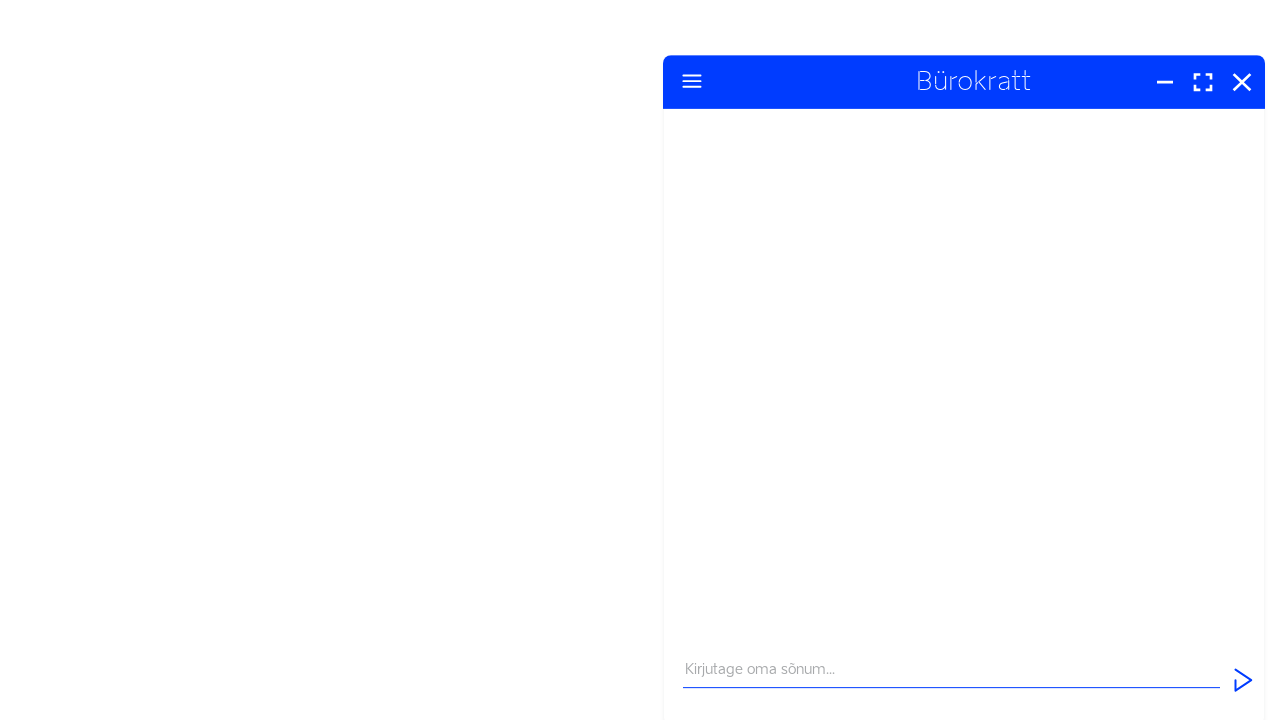

Clicked Details button at (691, 60) on internal:role=button[name="Detailid"i]
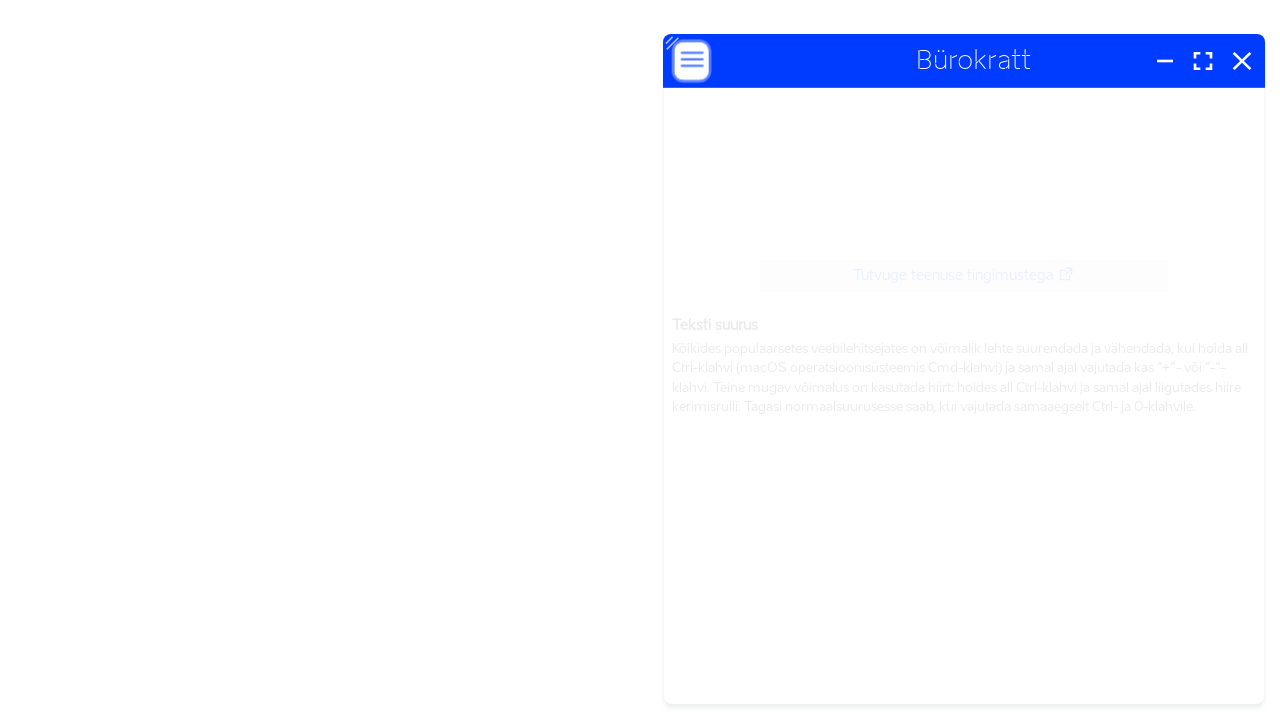

Clicked terms of service button at (964, 276) on internal:role=button[name="Tutvuge teenuse tingimustega"i]
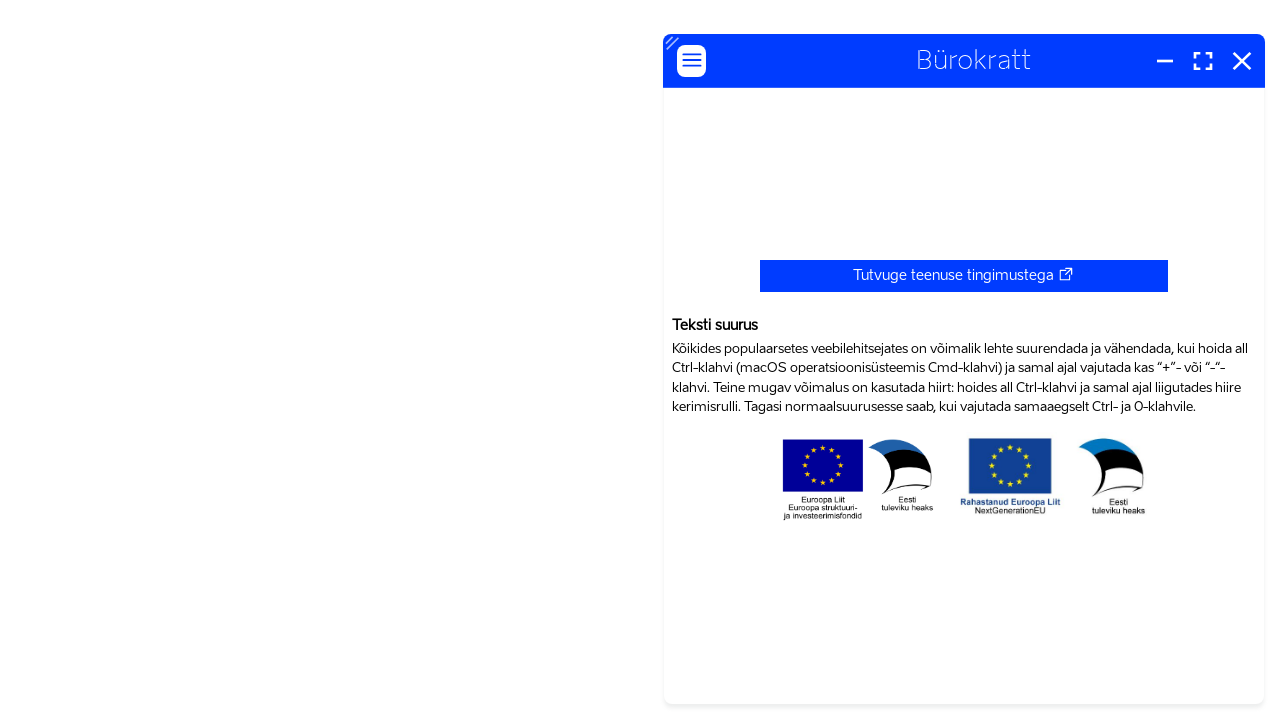

New page opened in tab
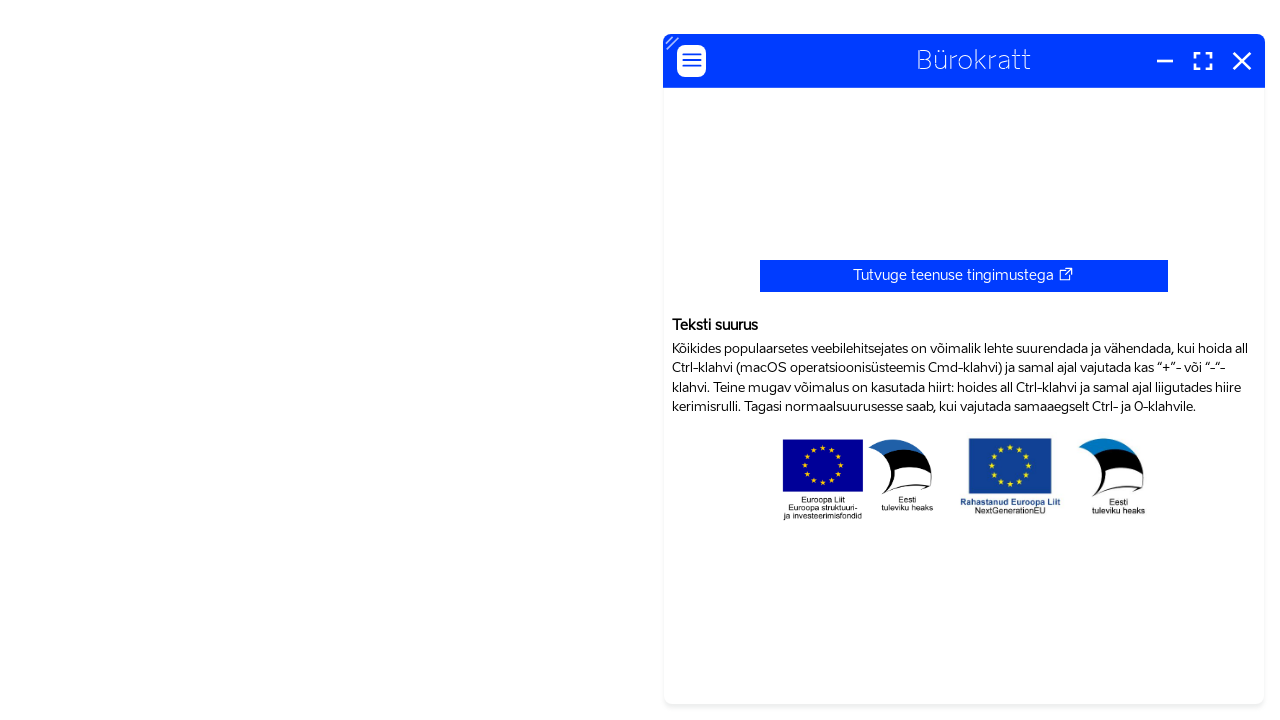

New page finished loading
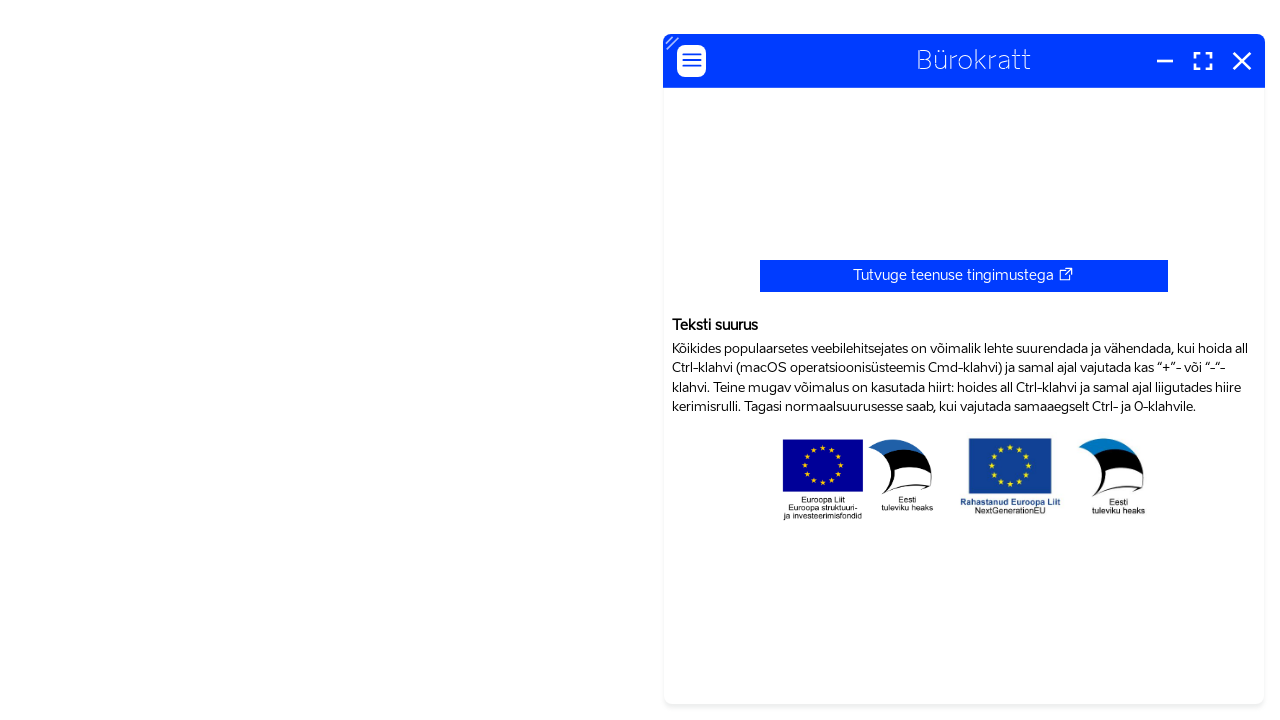

Verified terms of service URL is correct
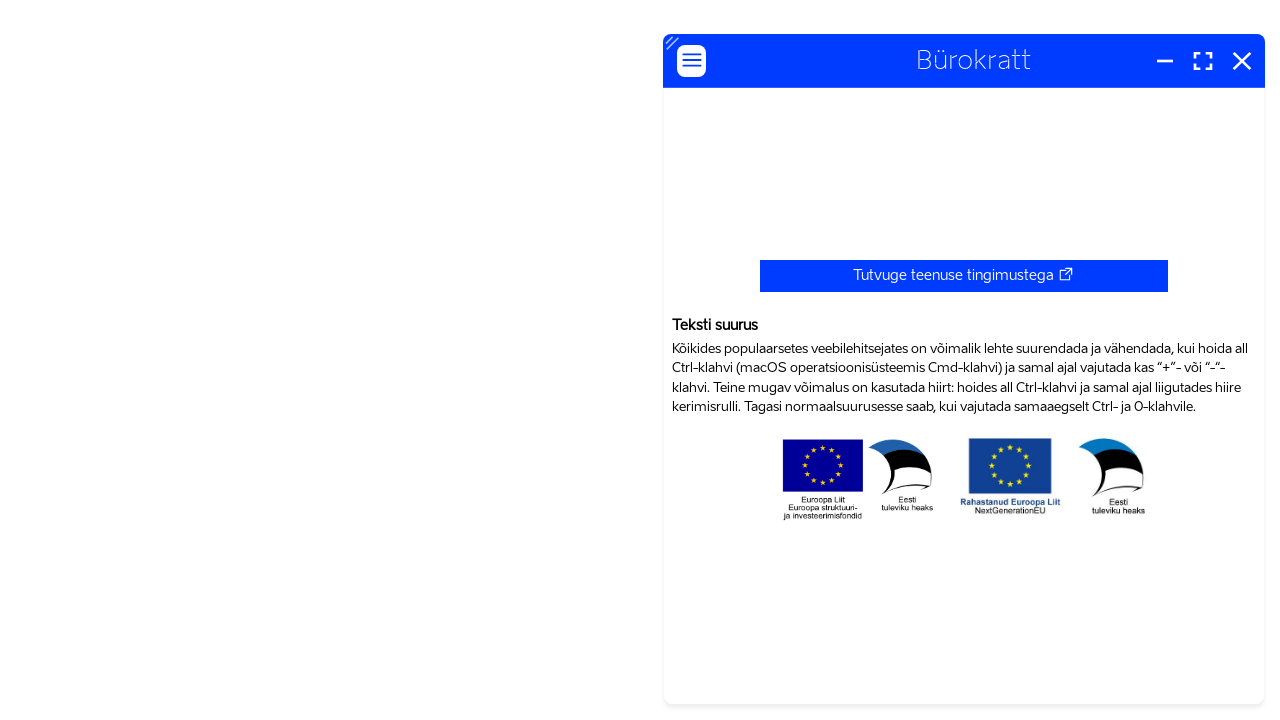

Verified page title contains 'Kasutustingimused'
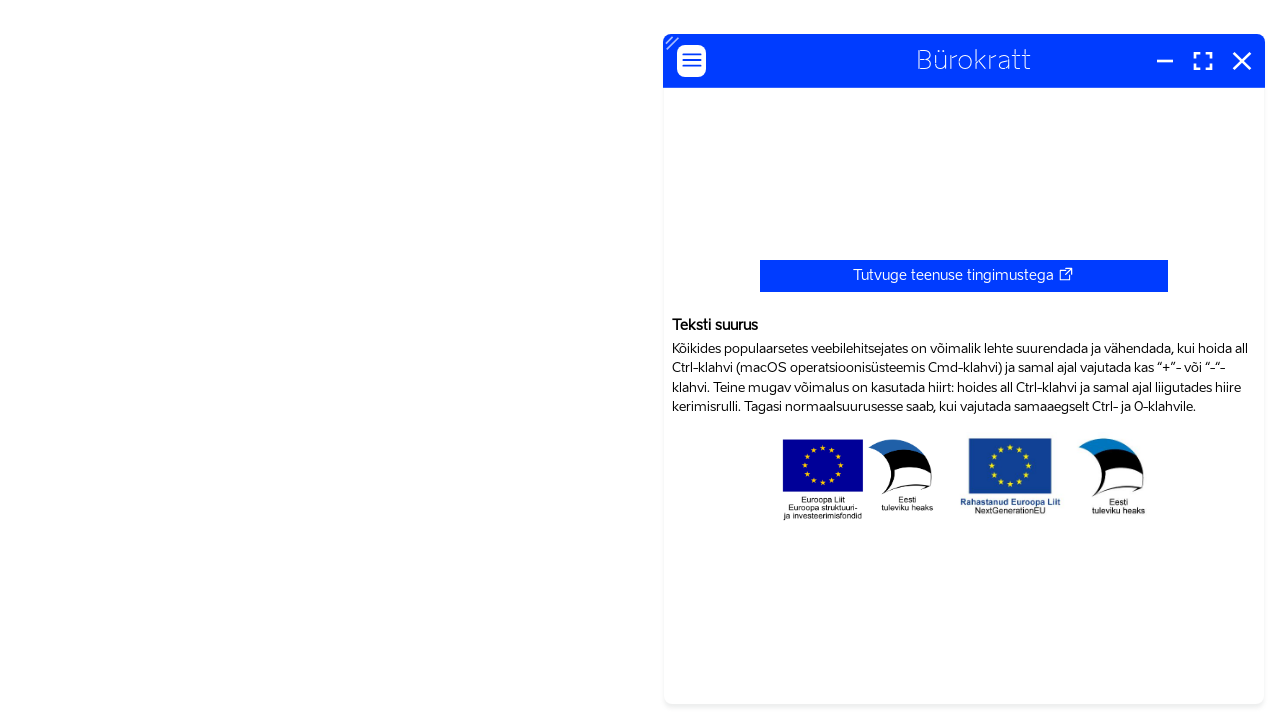

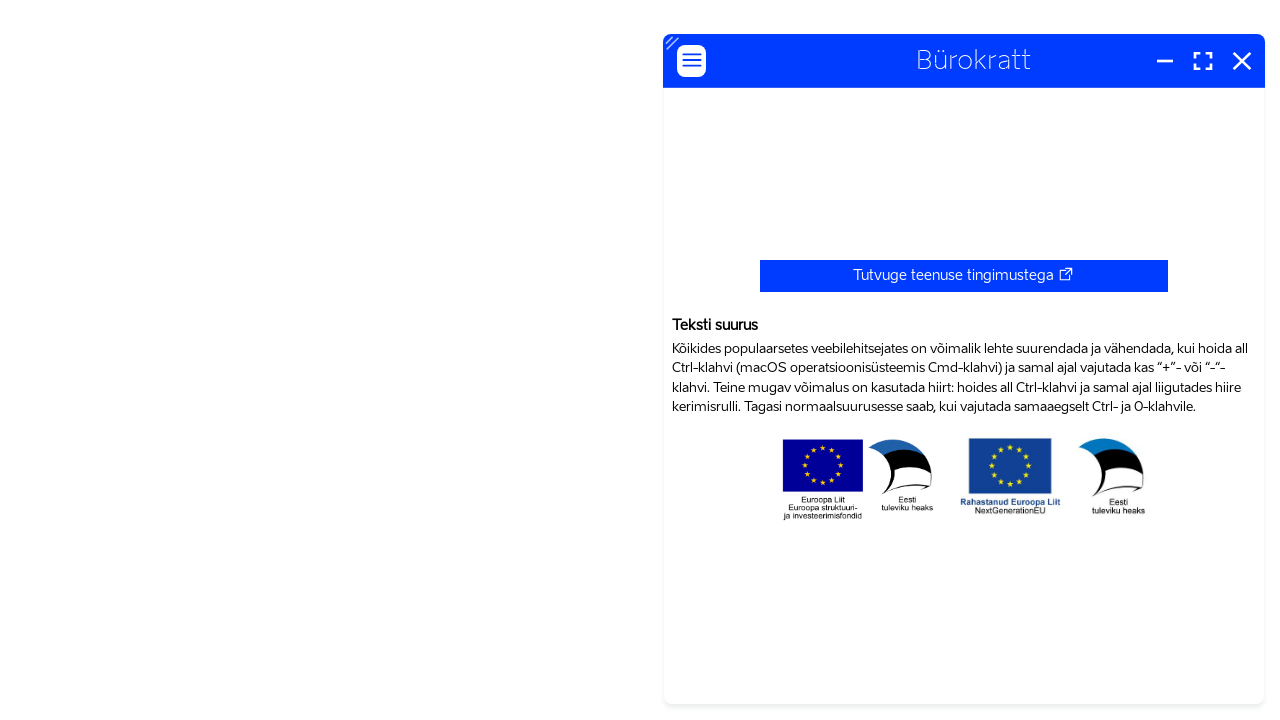